Navigates to the Drag and Drop page and performs a drag and drop action between two columns

Starting URL: https://the-internet.herokuapp.com

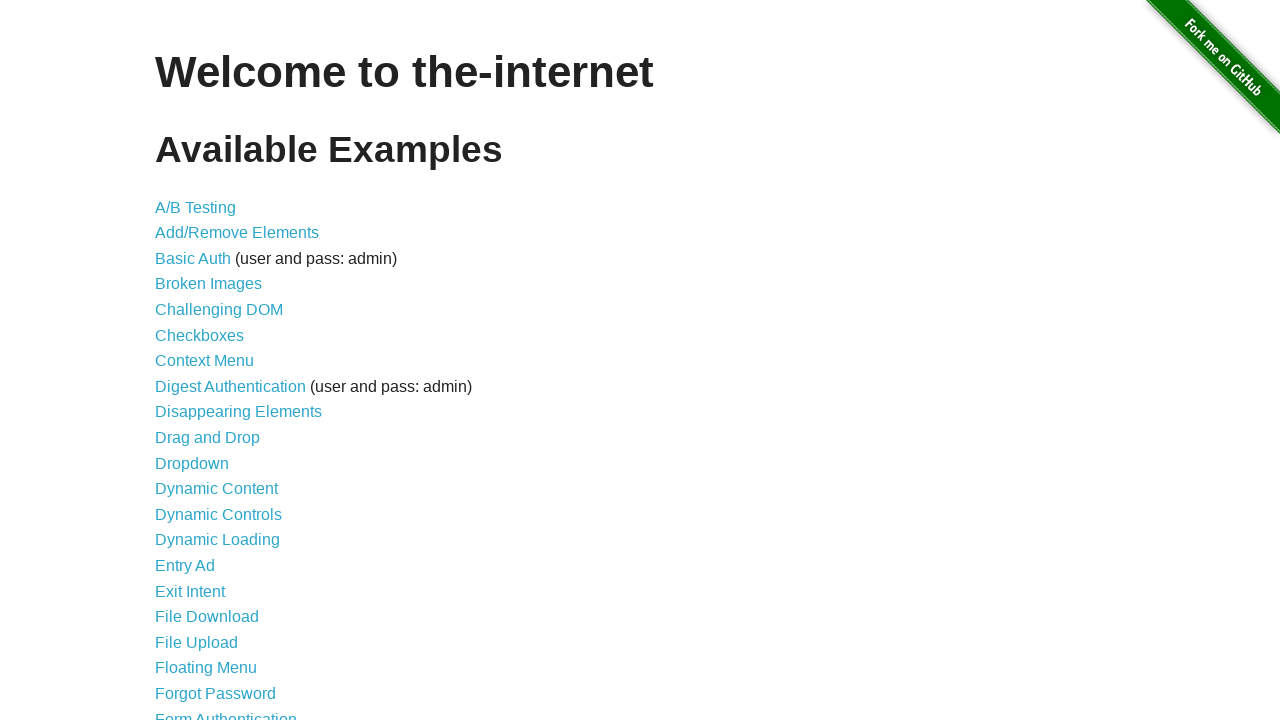

Clicked on Drag and Drop link at (208, 438) on text=Drag and Drop
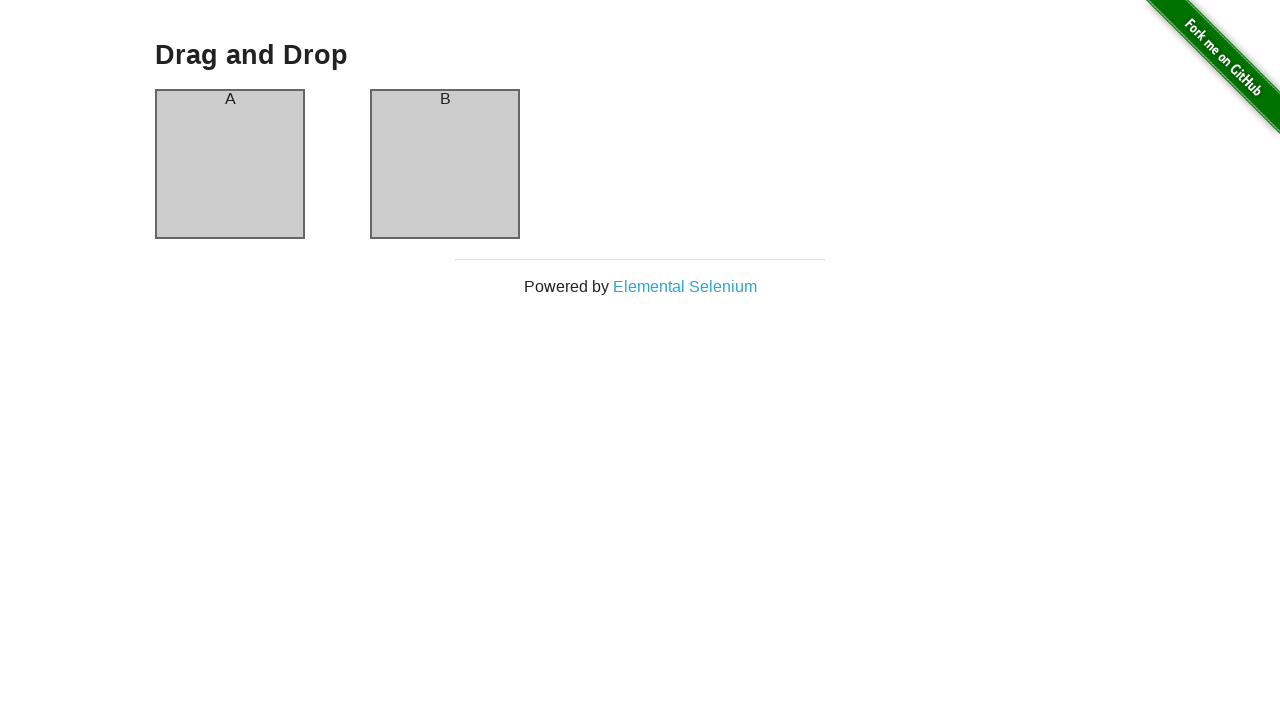

Waited for drag and drop page URL to load
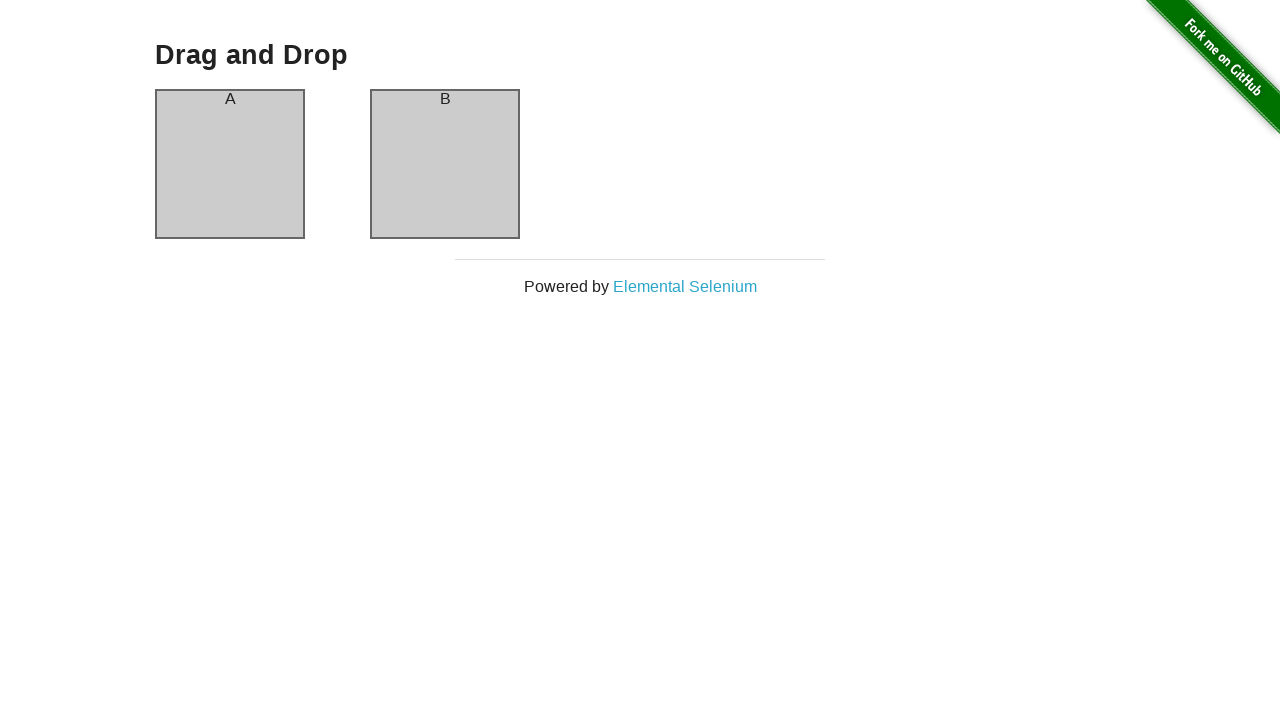

Waited for Drag and Drop heading to appear
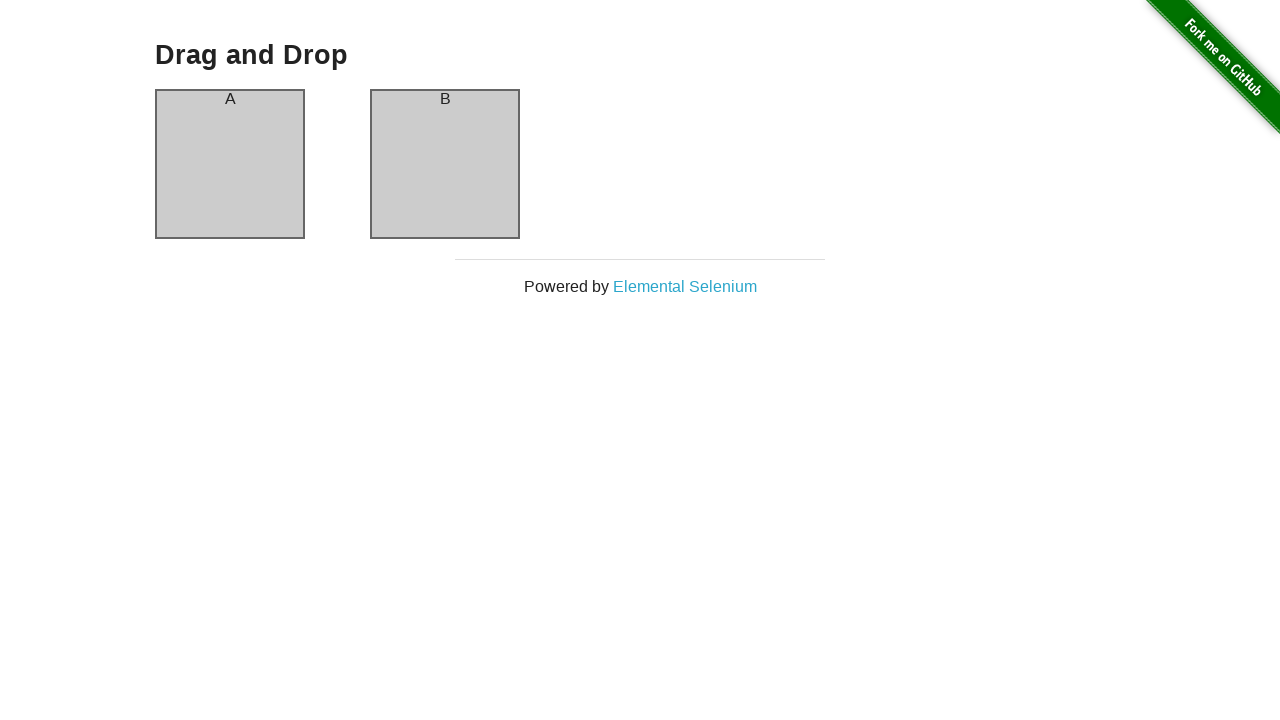

Dragged column B to column A at (230, 164)
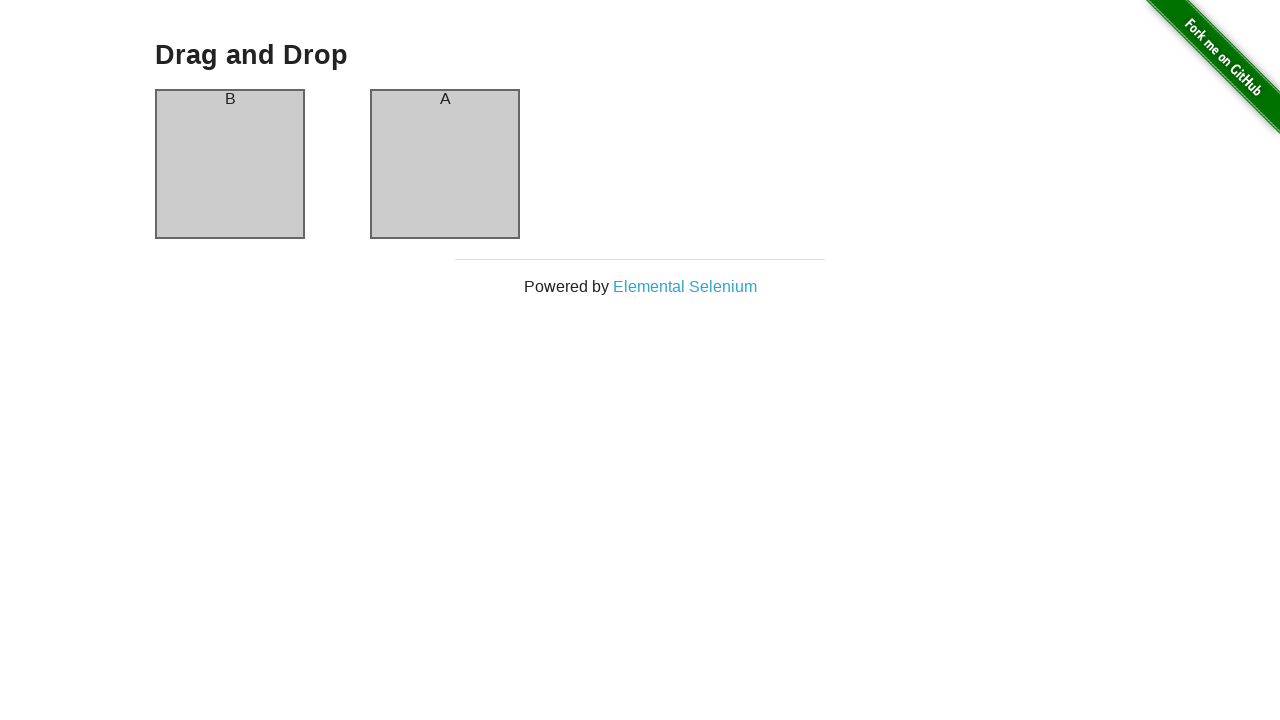

Waited for column swap to complete - column A now contains B
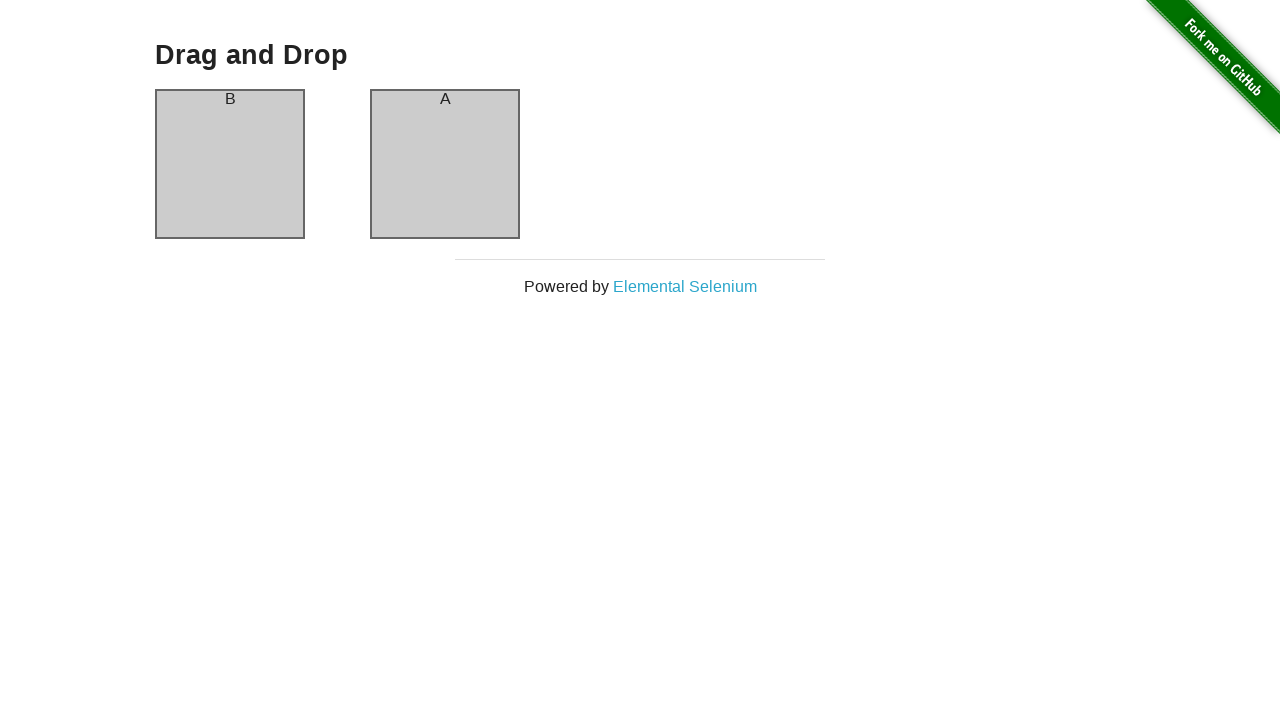

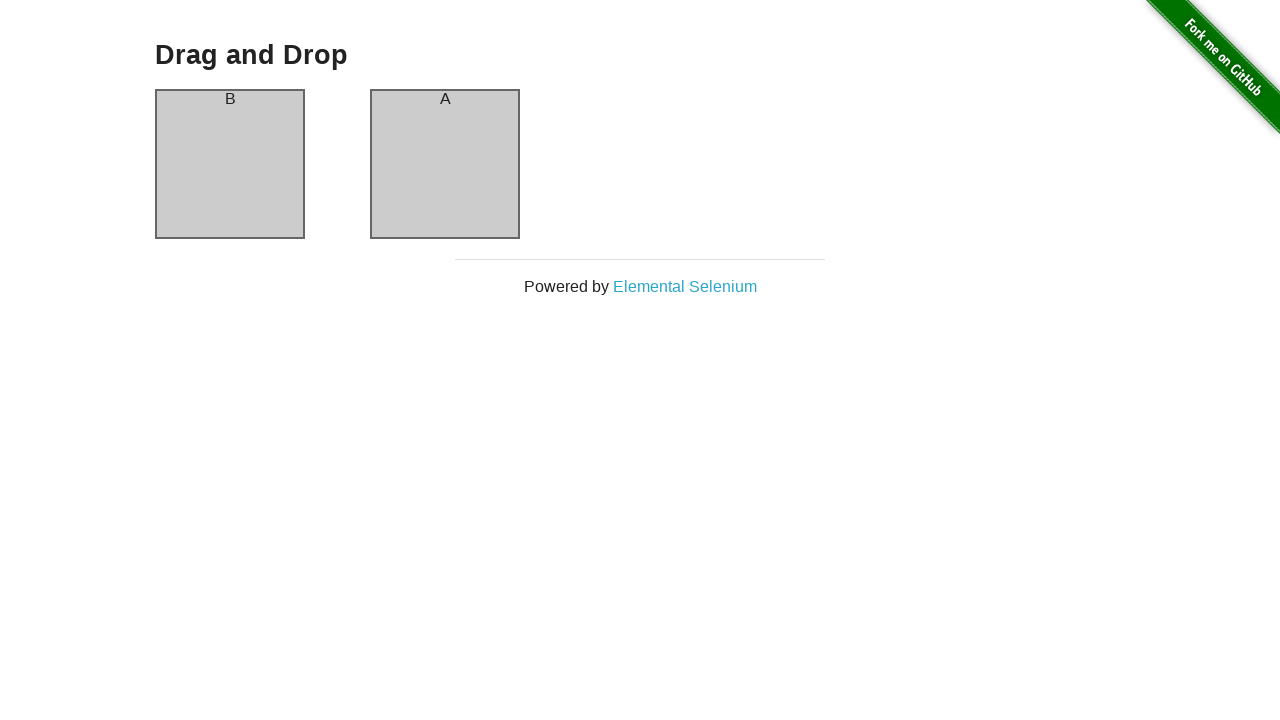